Tests checkbox functionality by selecting multiple color checkboxes and verifying their selection states

Starting URL: https://selenium08.blogspot.com/2019/07/check-box-and-radio-buttons.html

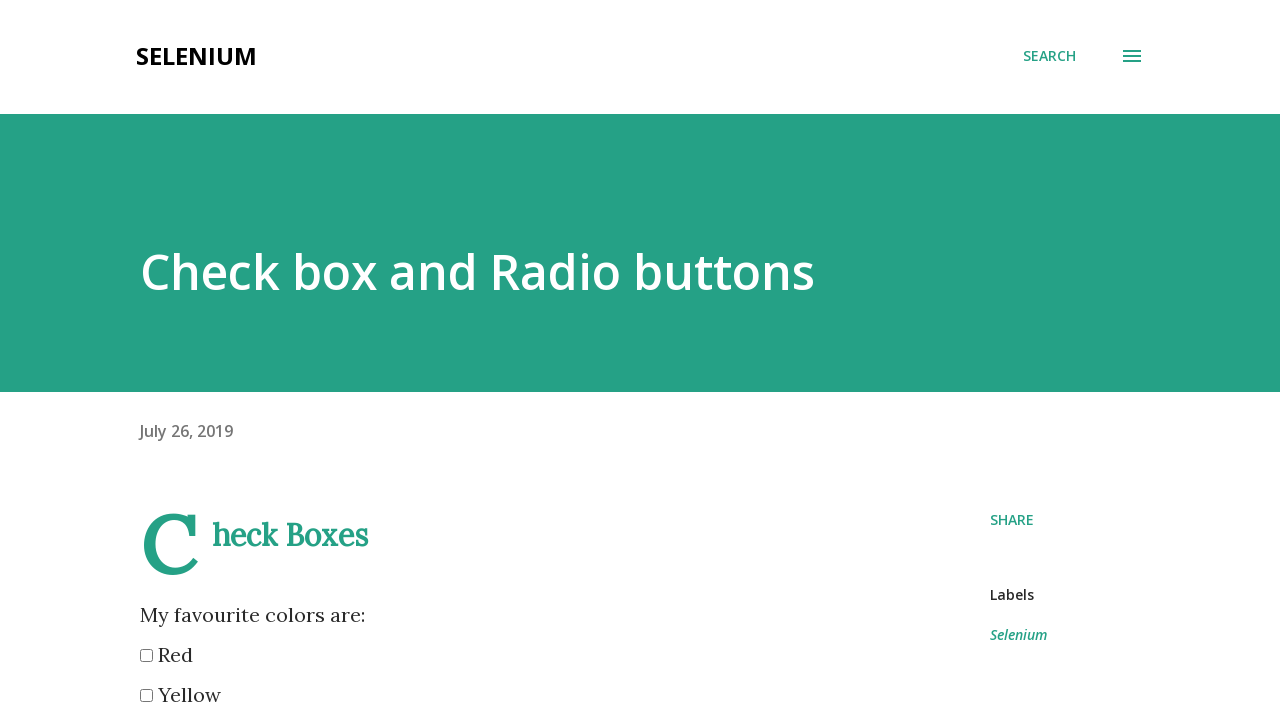

Clicked orange checkbox using XPath at (146, 360) on xpath=//*[contains(@value,'orange')]
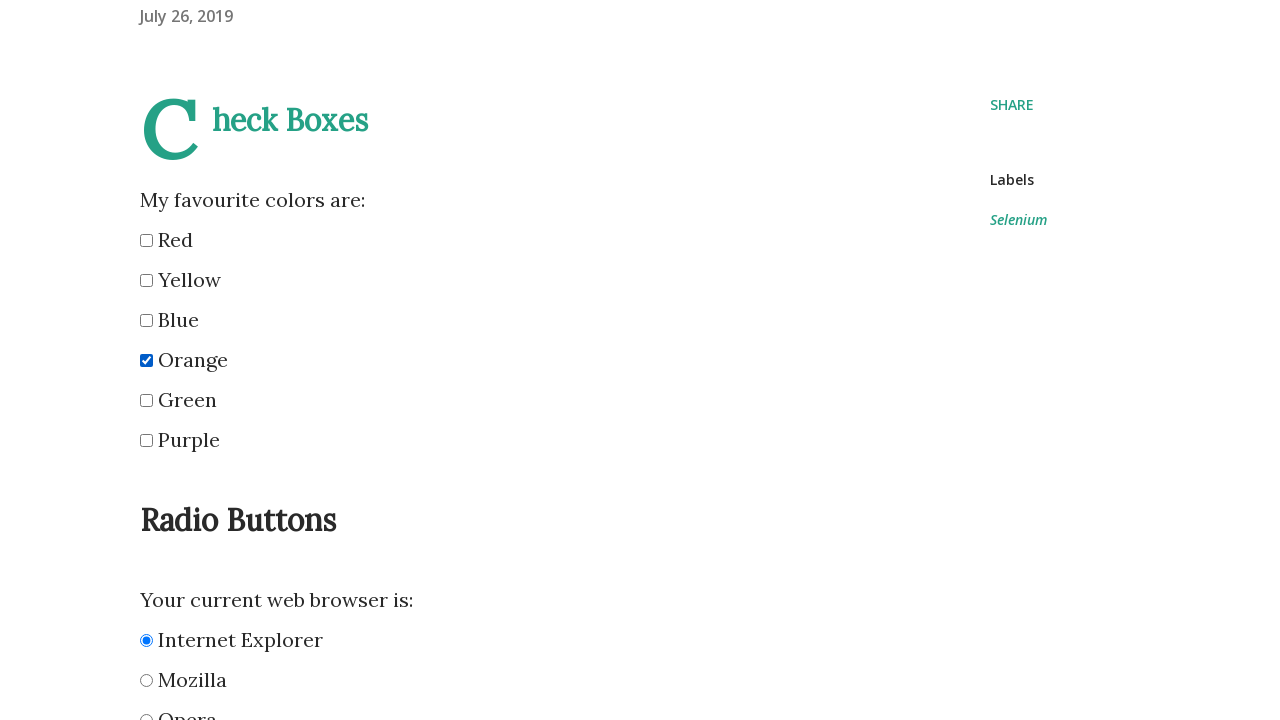

Located all color checkboxes
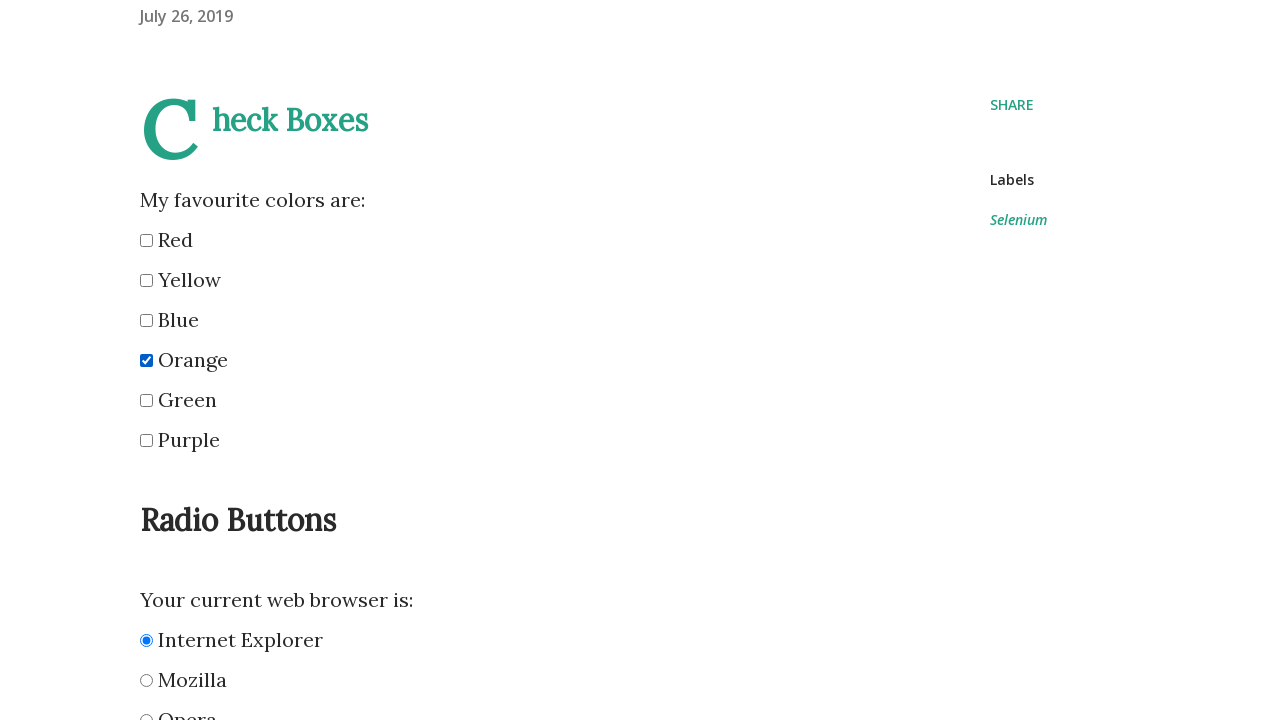

Clicked first color checkbox (index 0) at (146, 240) on input[name='color'] >> nth=0
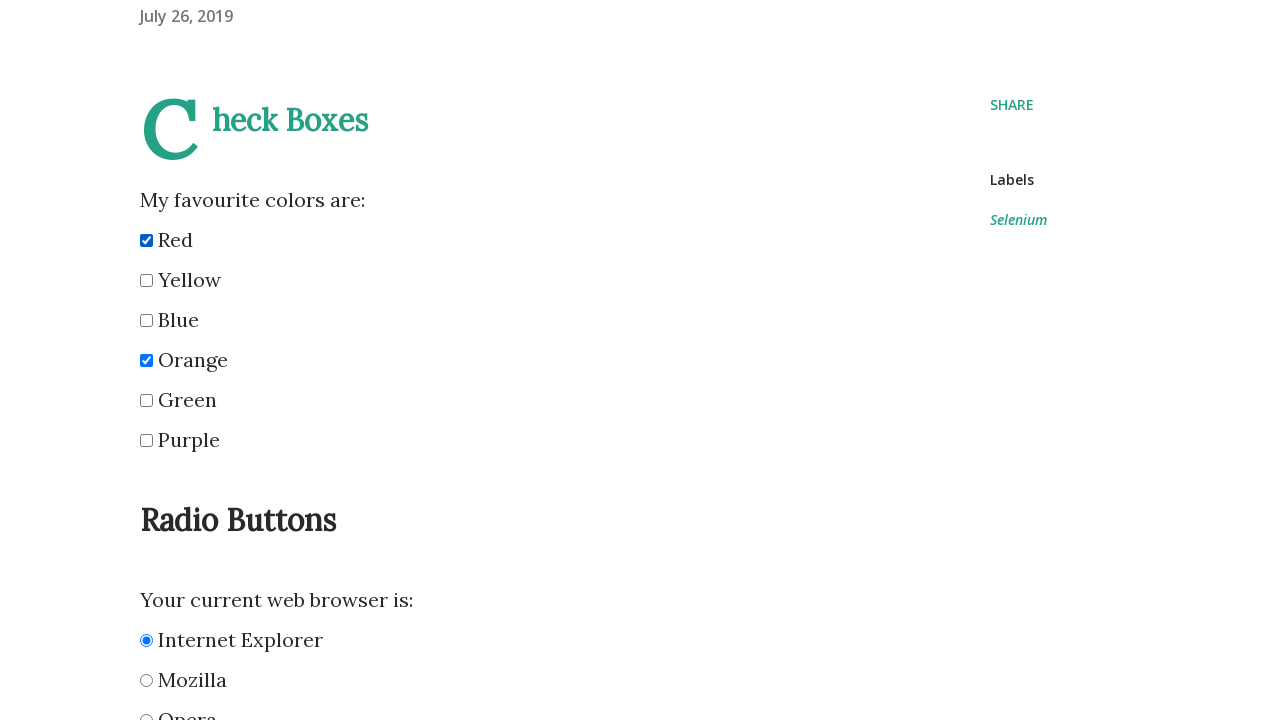

Clicked third color checkbox (index 2) at (146, 320) on input[name='color'] >> nth=2
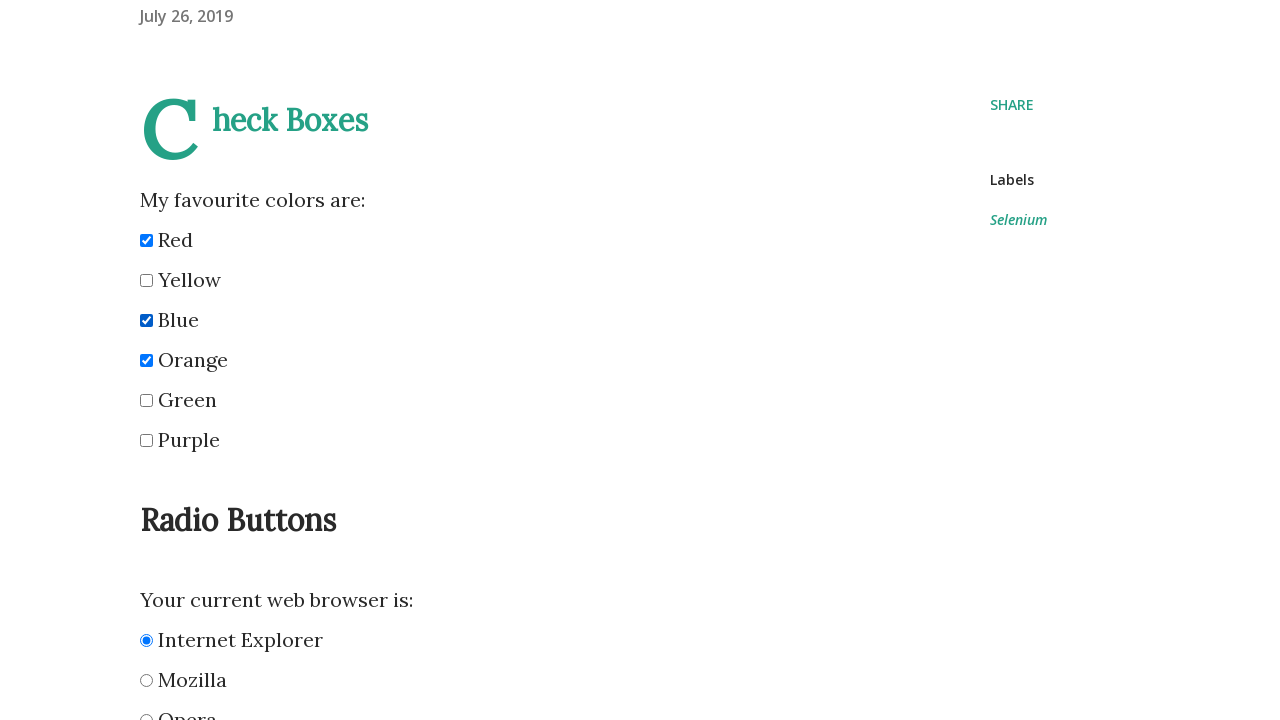

Found 6 total color checkboxes
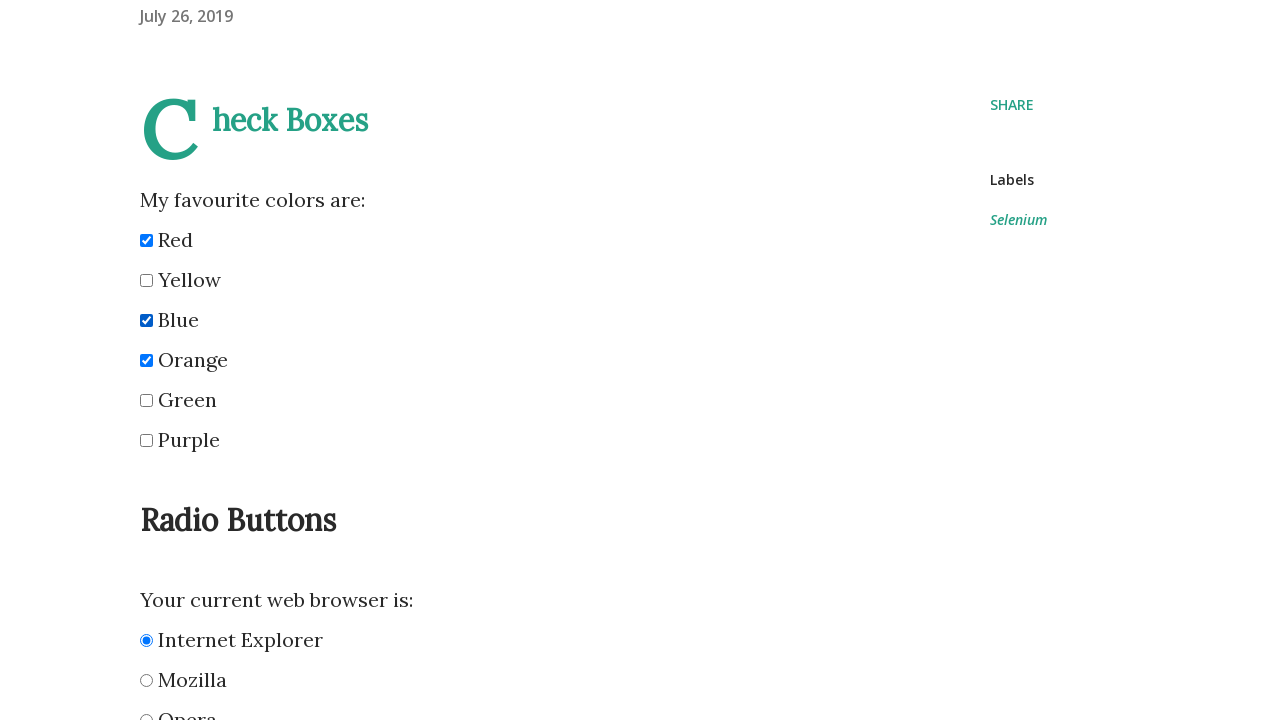

Verified checkbox at index 0 is selected with value 'red'
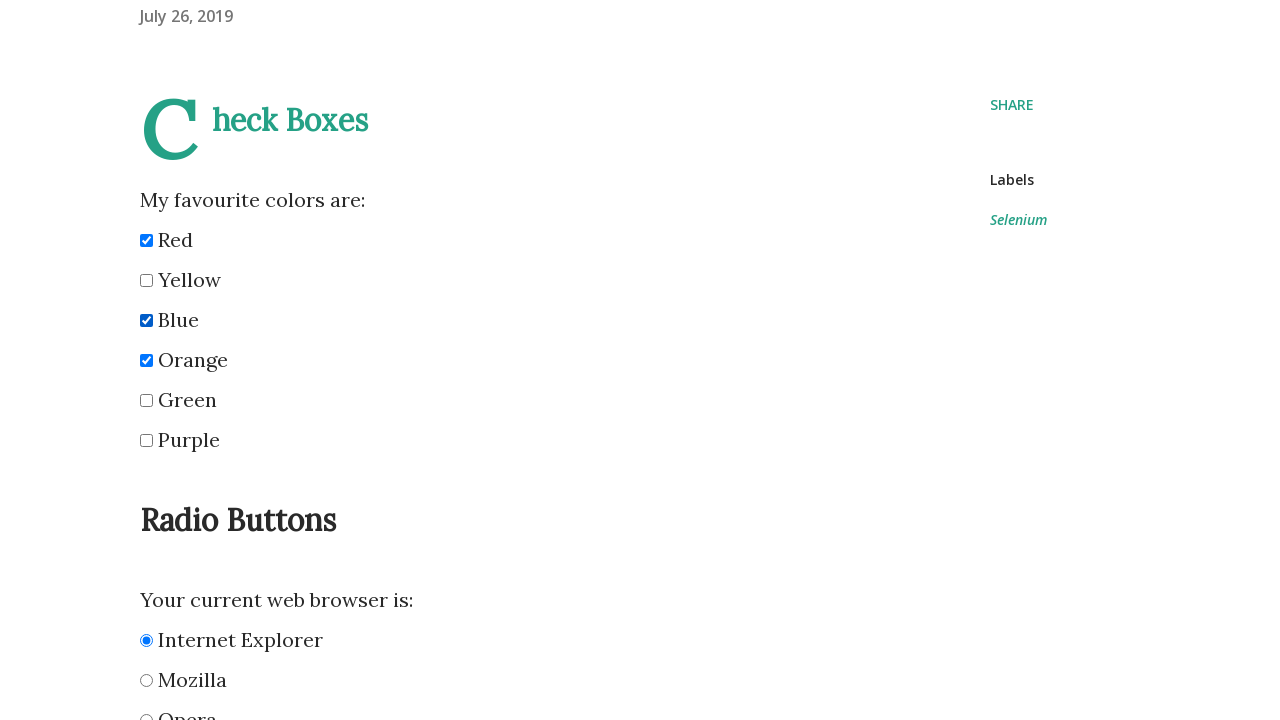

Verified checkbox at index 2 is selected with value 'blue'
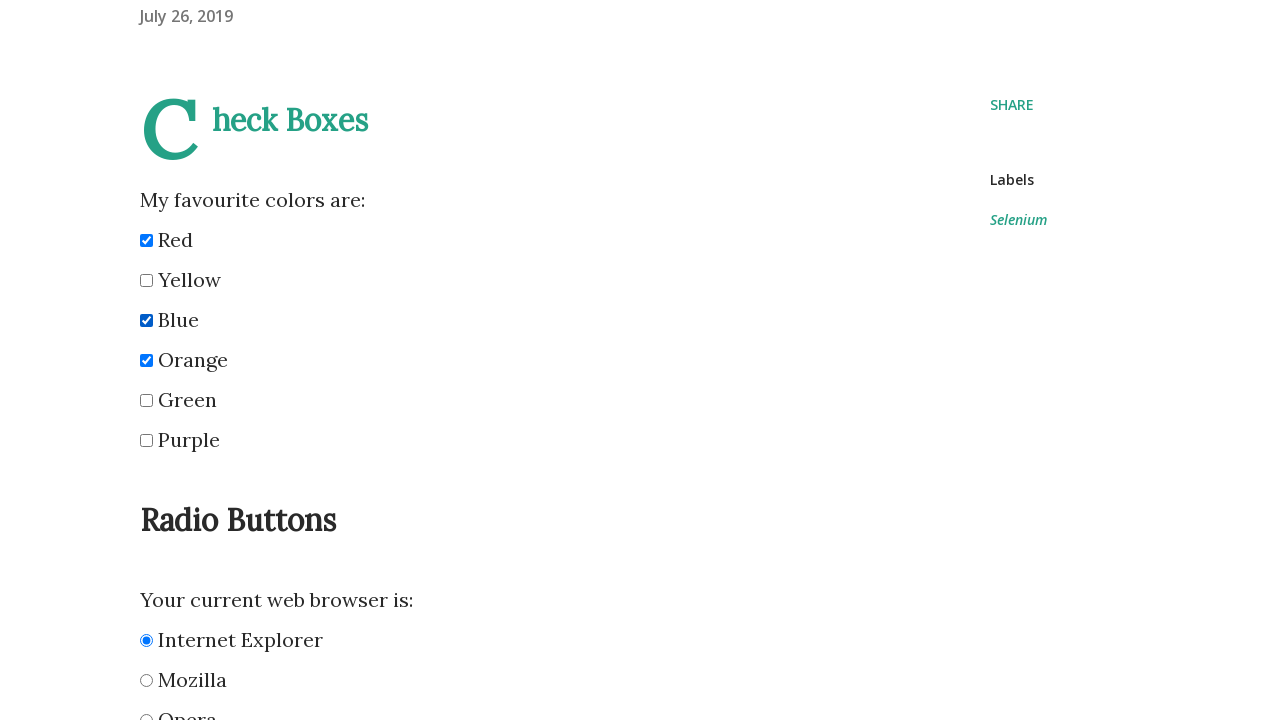

Verified checkbox at index 3 is selected with value 'orange'
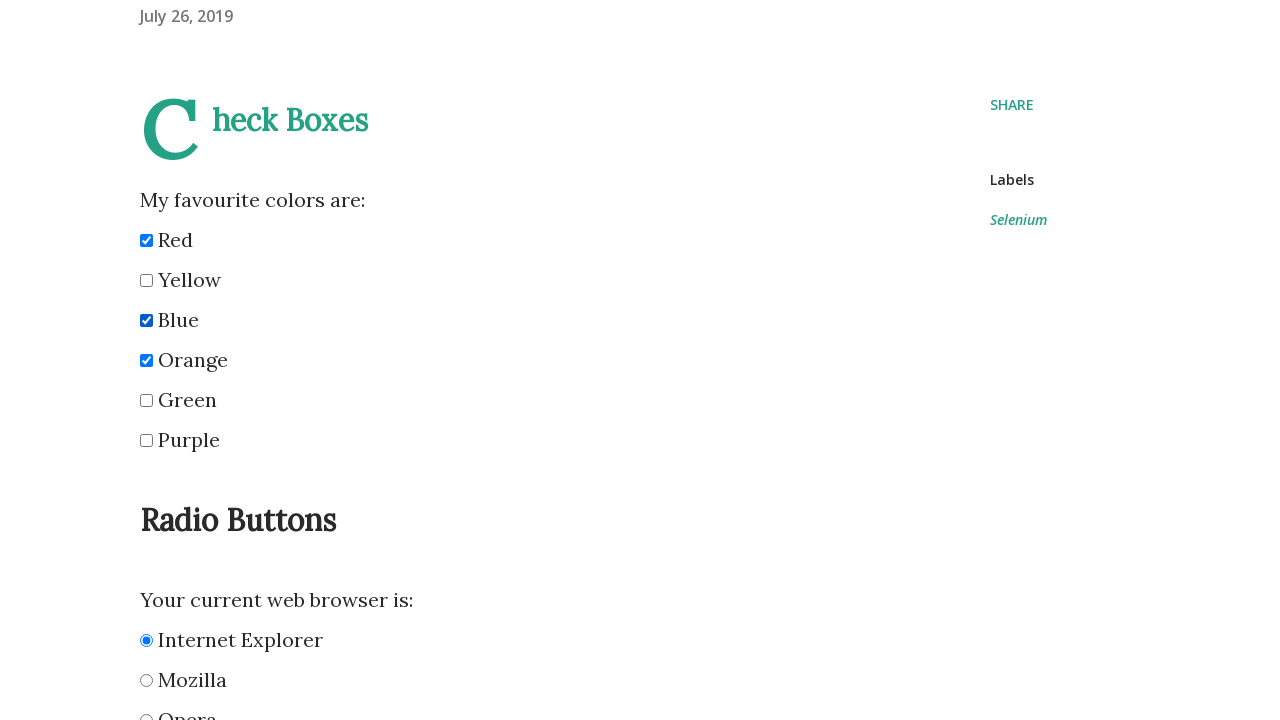

Checkbox verification complete. Selected colors: ['red', 'blue', 'orange']
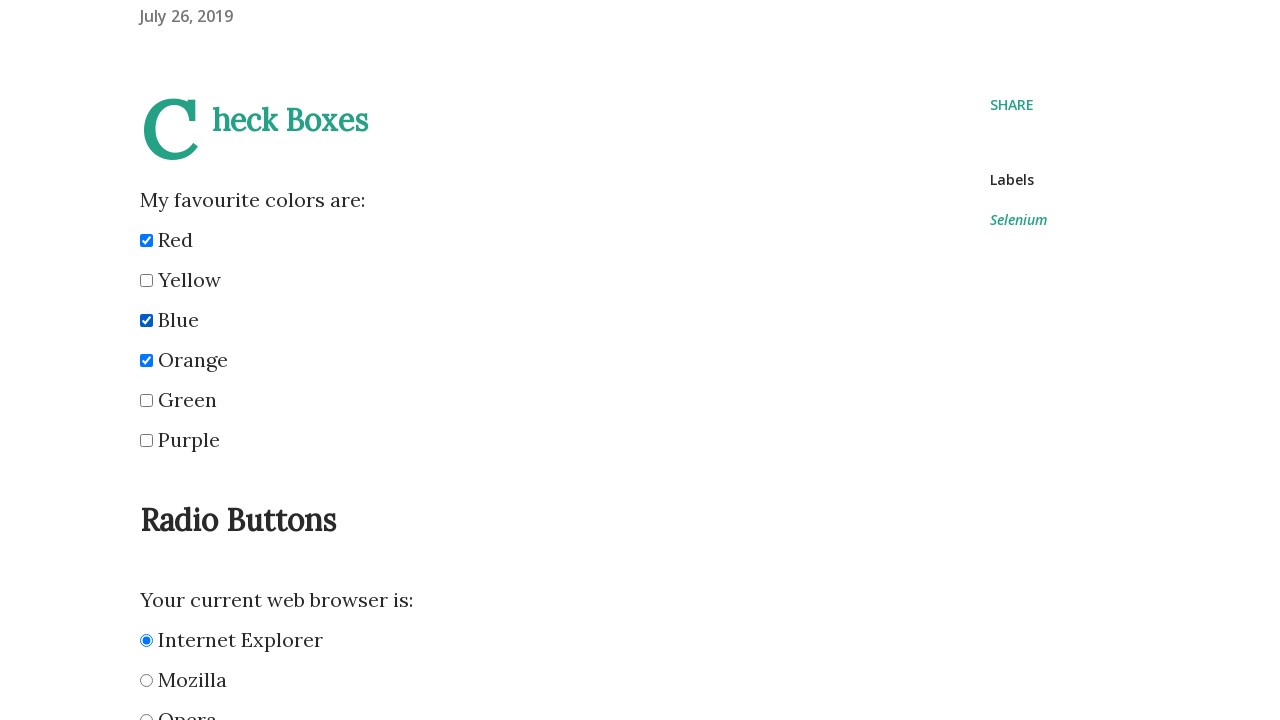

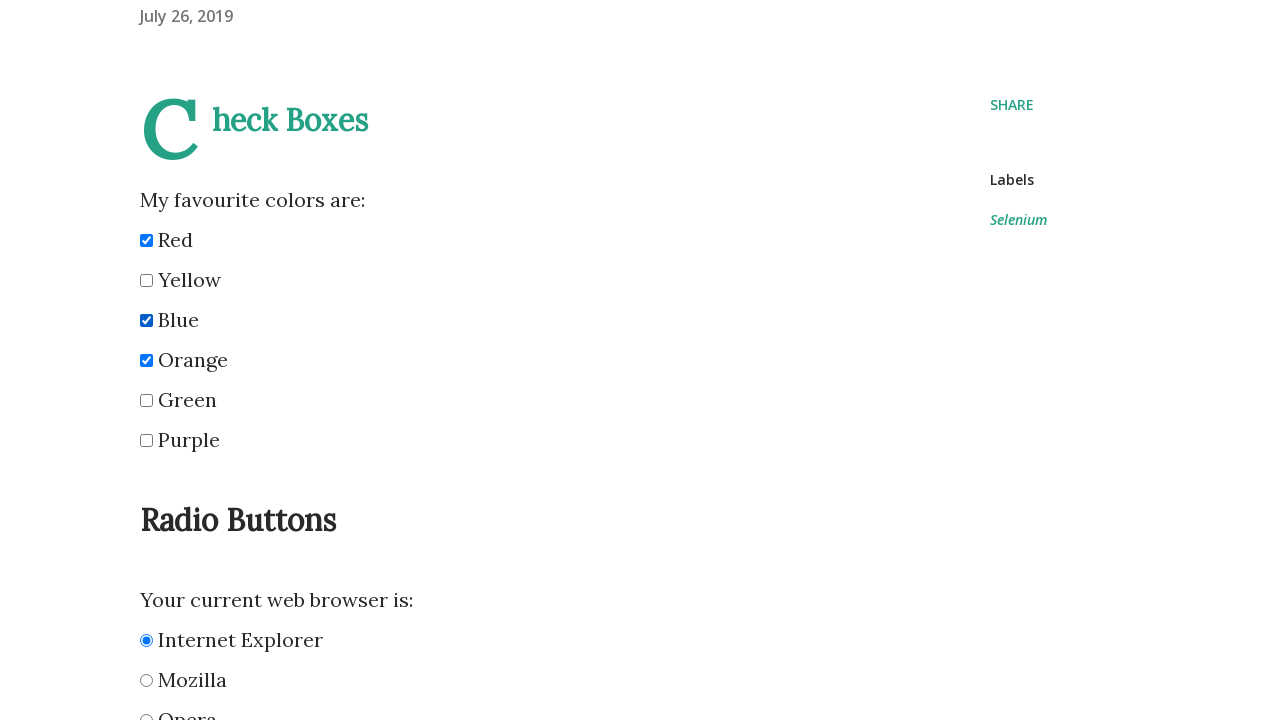